Tests dropdown selection by selecting an option by value

Starting URL: https://www.selenium.dev/selenium/web/web-form.html

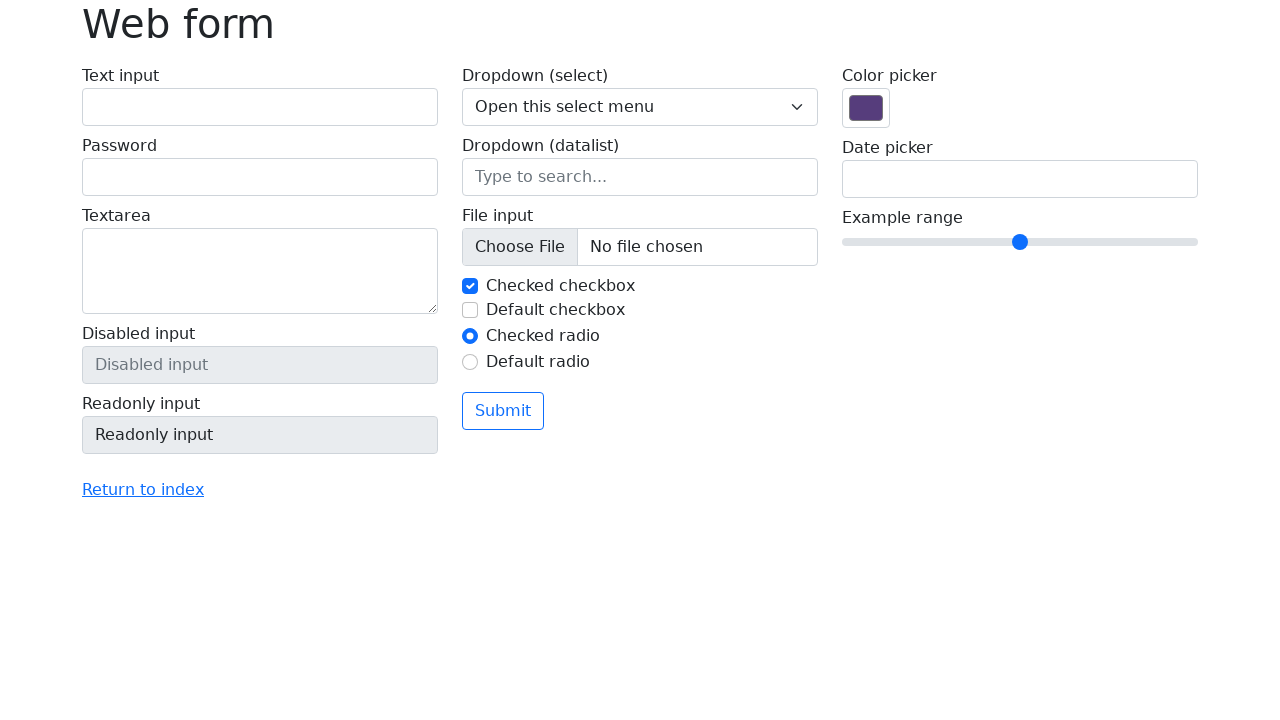

Navigated to web form test page
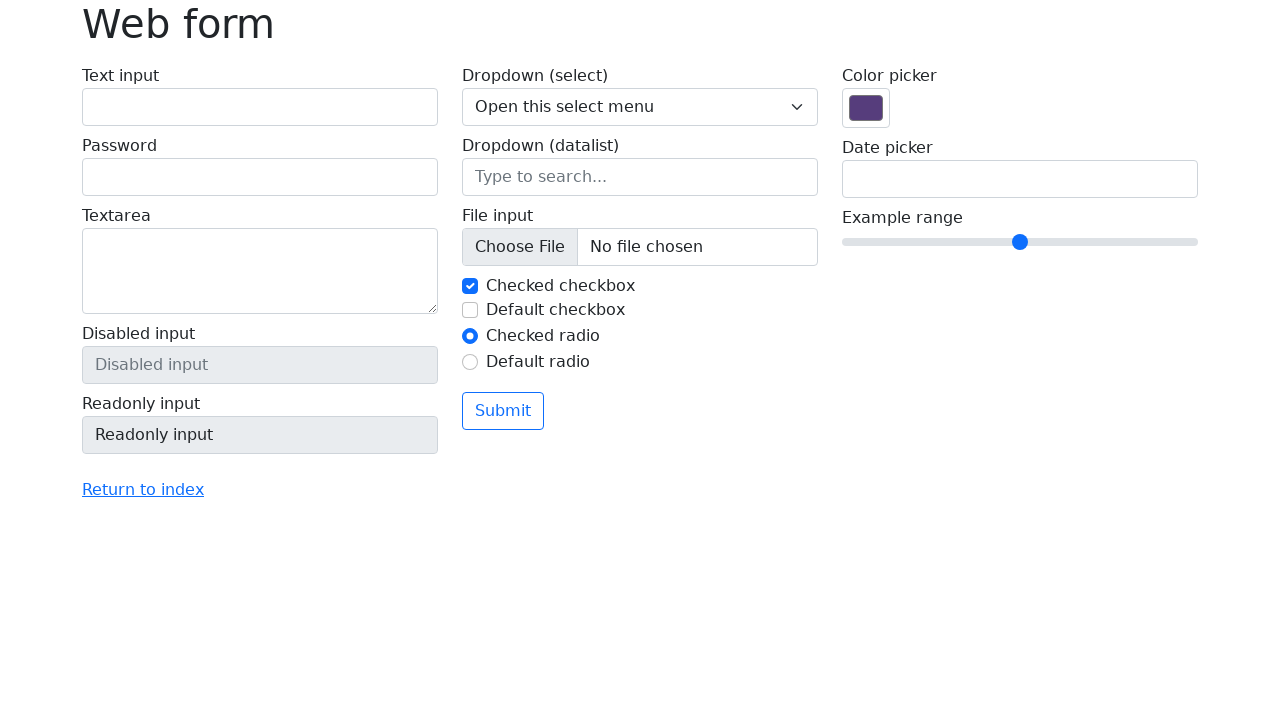

Selected option with value '1' from dropdown on select[name='my-select']
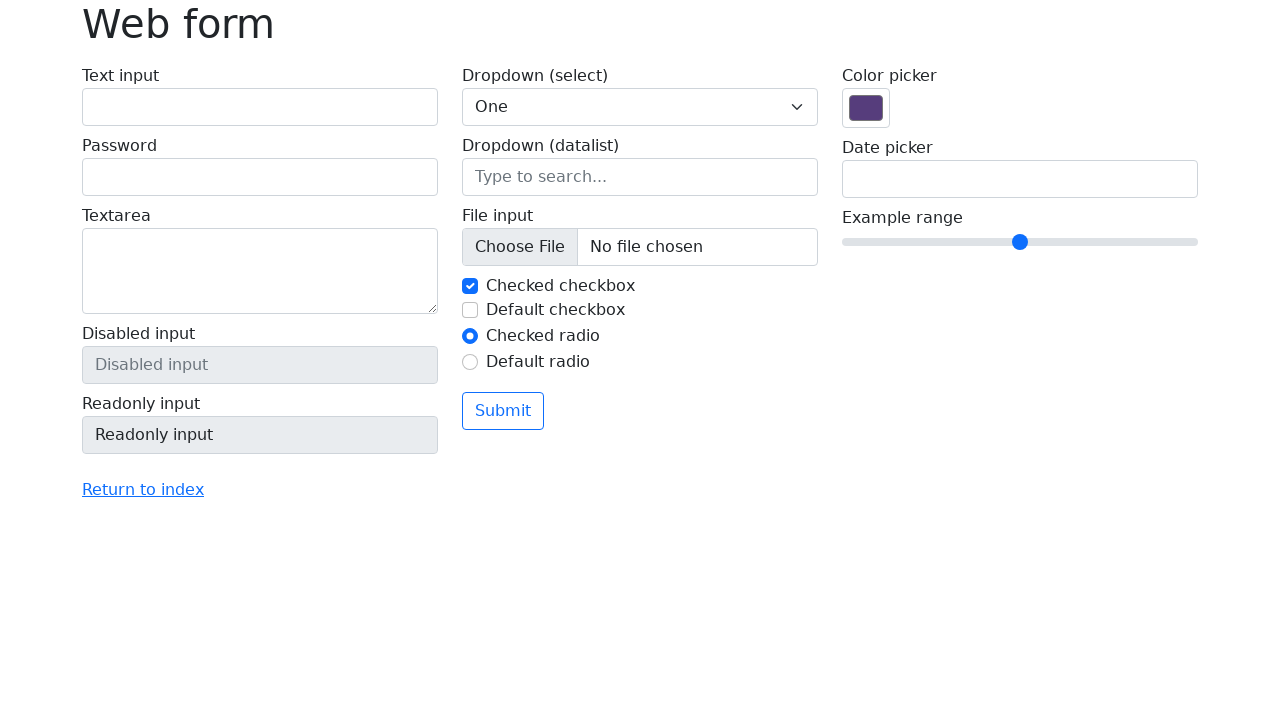

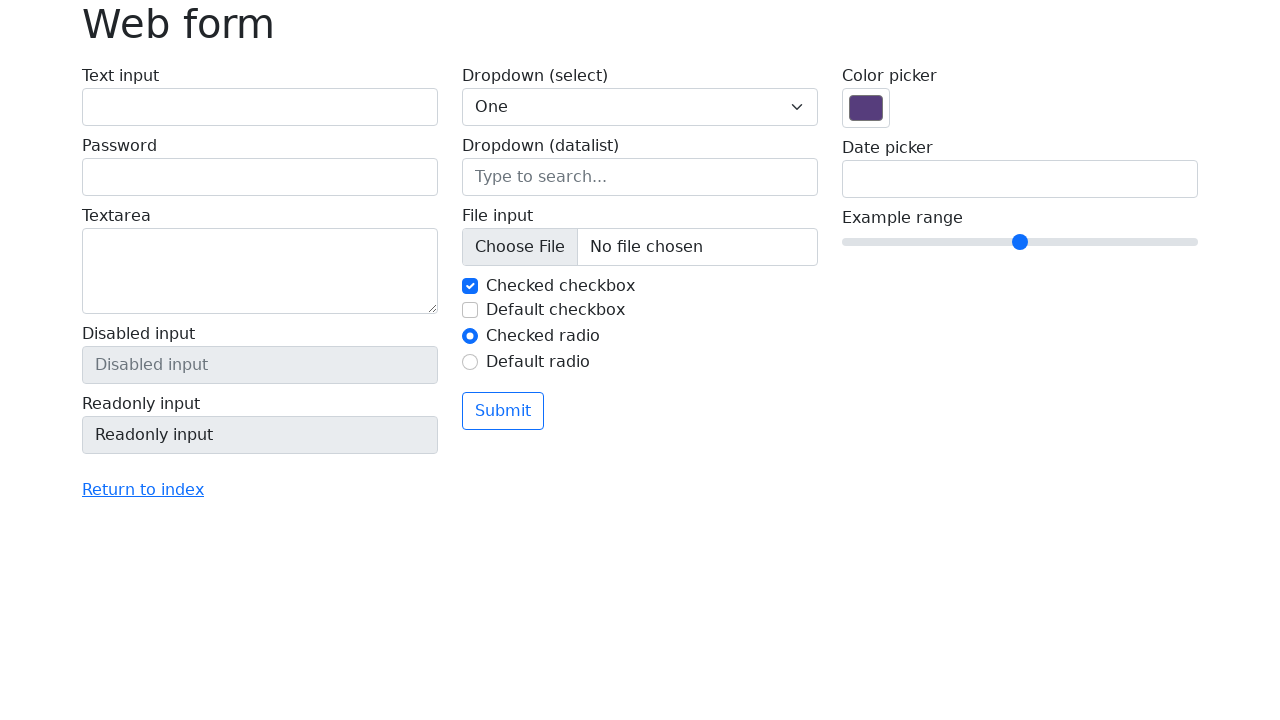